Tests date picker functionality by navigating to a specific date in the calendar

Starting URL: https://rahulshettyacademy.com/seleniumPractise/#/offers

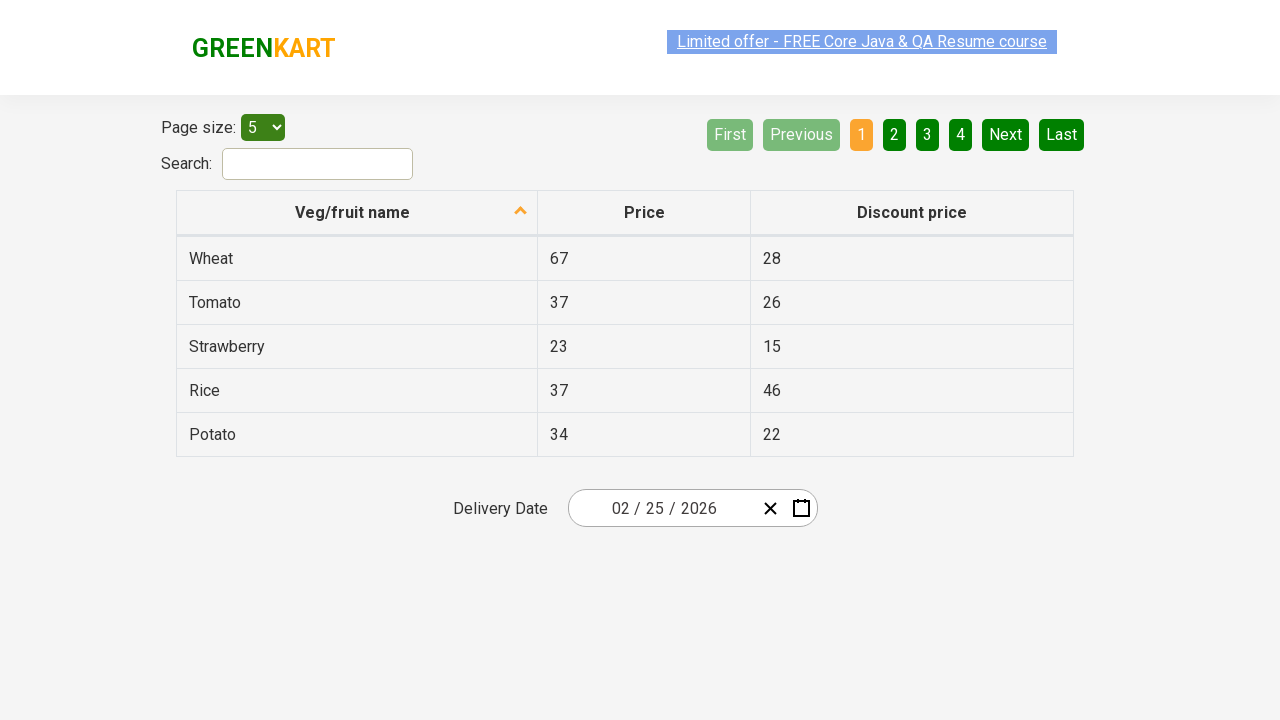

Clicked on page 3 button at (928, 134) on a[role="button"][tabindex="0"]:has-text("3")
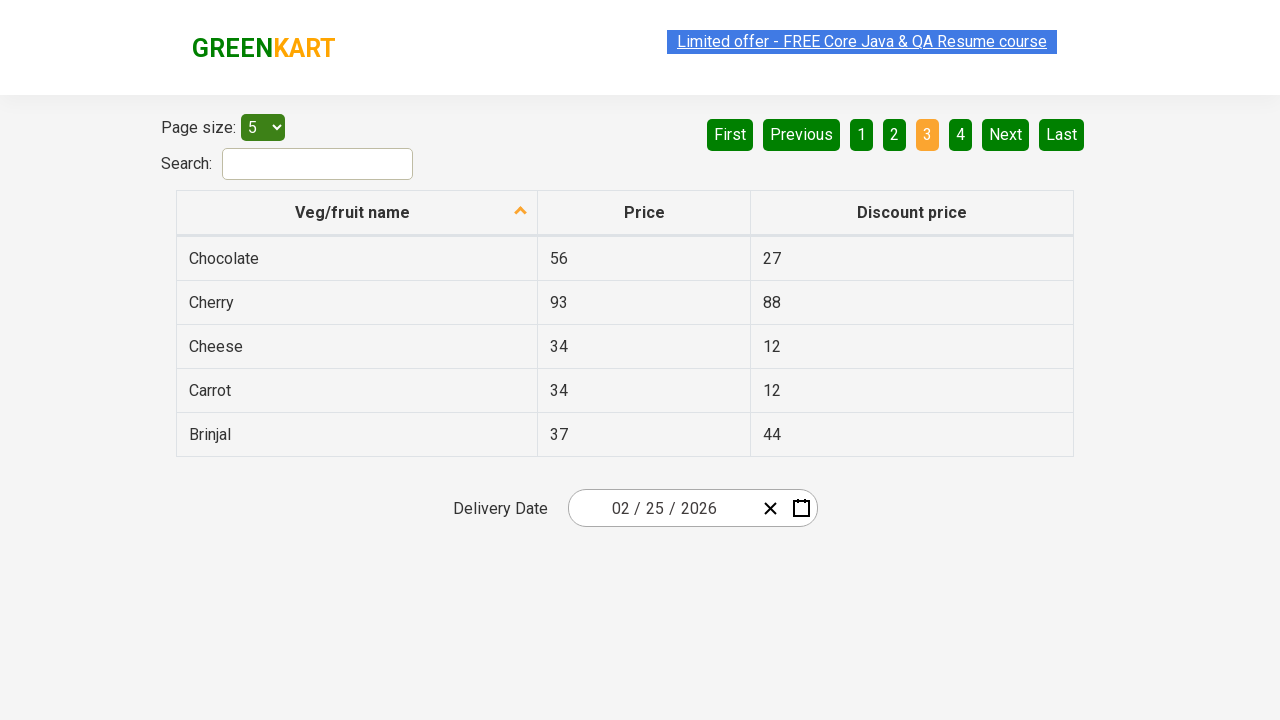

Opened the date picker calendar at (801, 508) on .react-date-picker__calendar-button
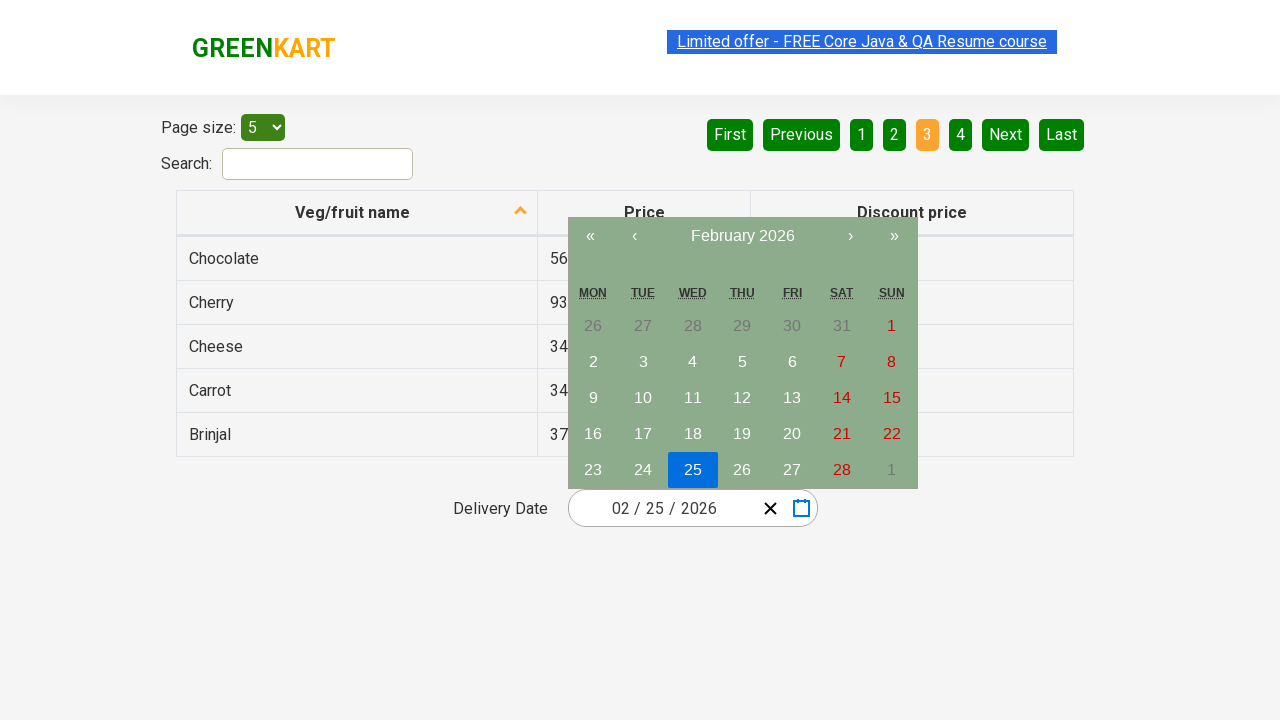

Clicked on month/year label to display month view at (742, 236) on .react-calendar__navigation__label__labelText
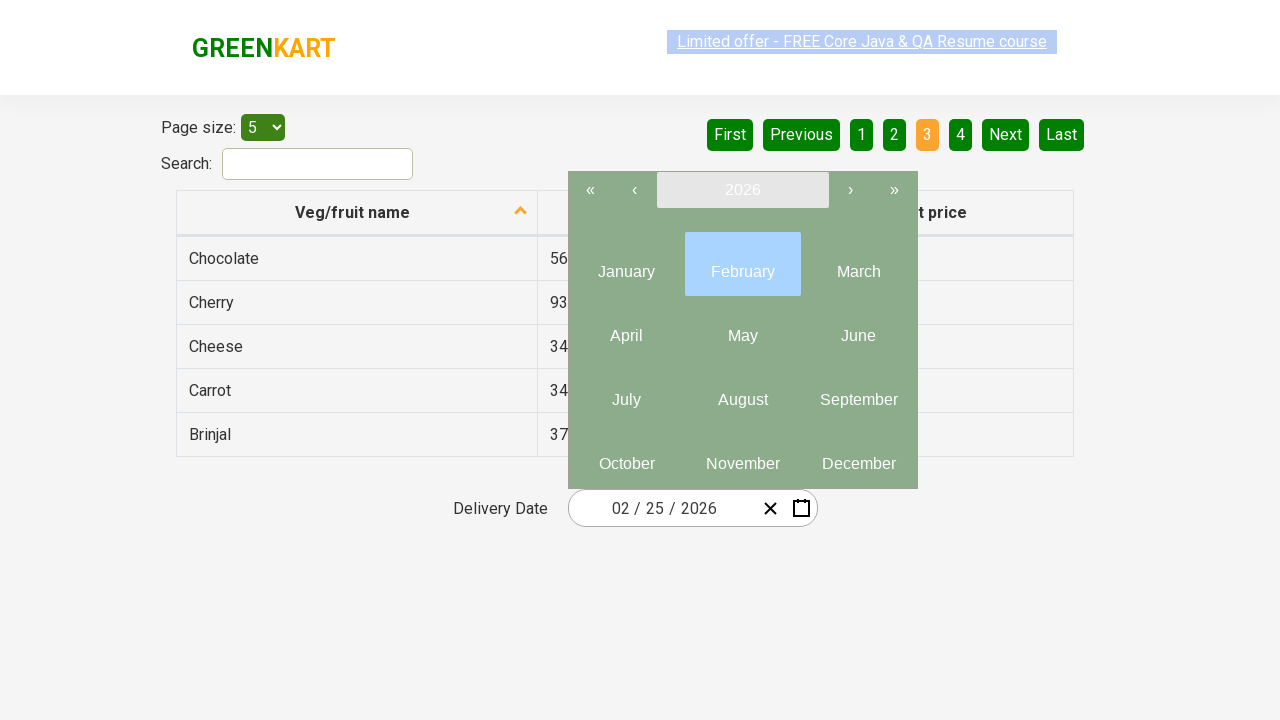

Selected April from the month view at (626, 328) on button:has-text('April')
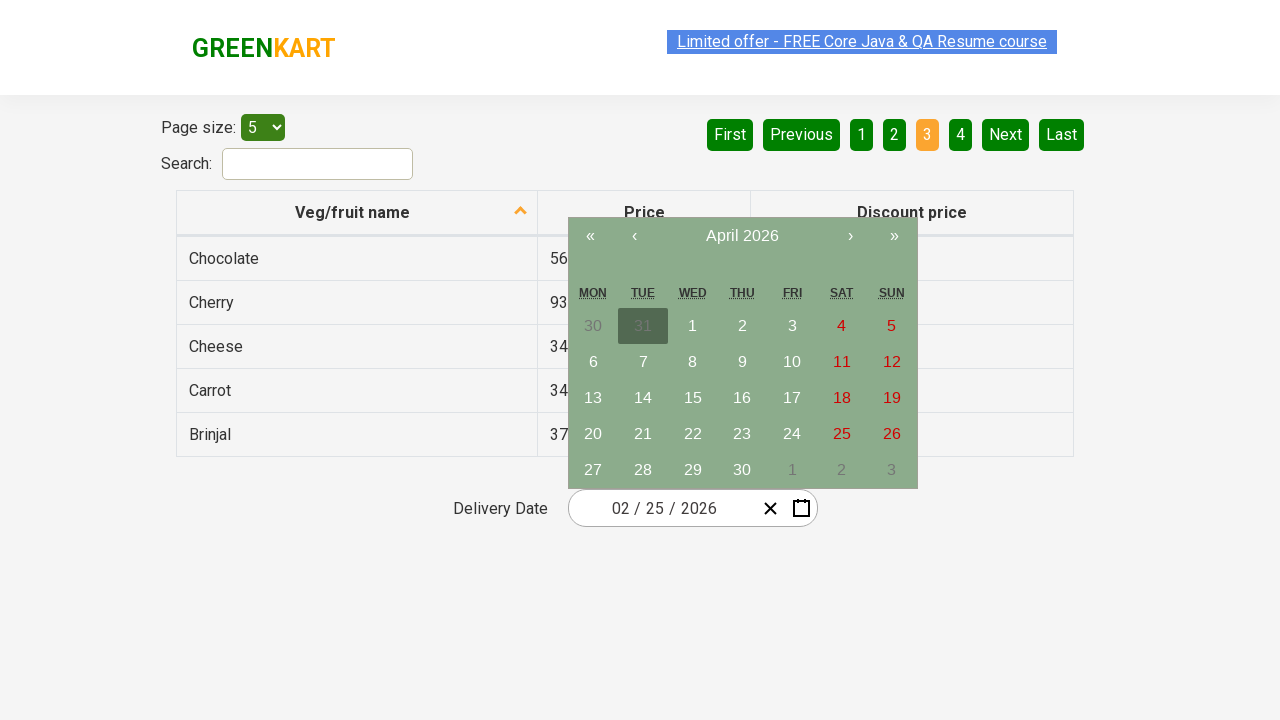

Selected day 19 from the calendar at (892, 398) on button.react-calendar__tile:has-text('19')
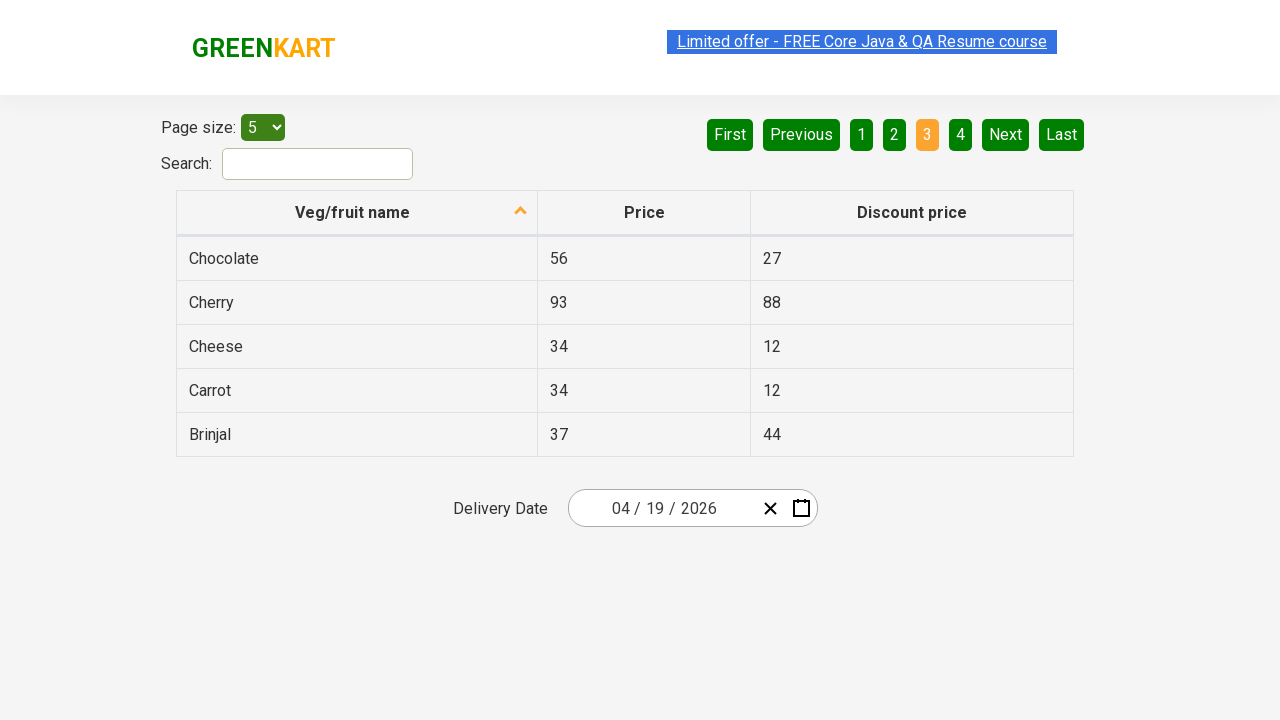

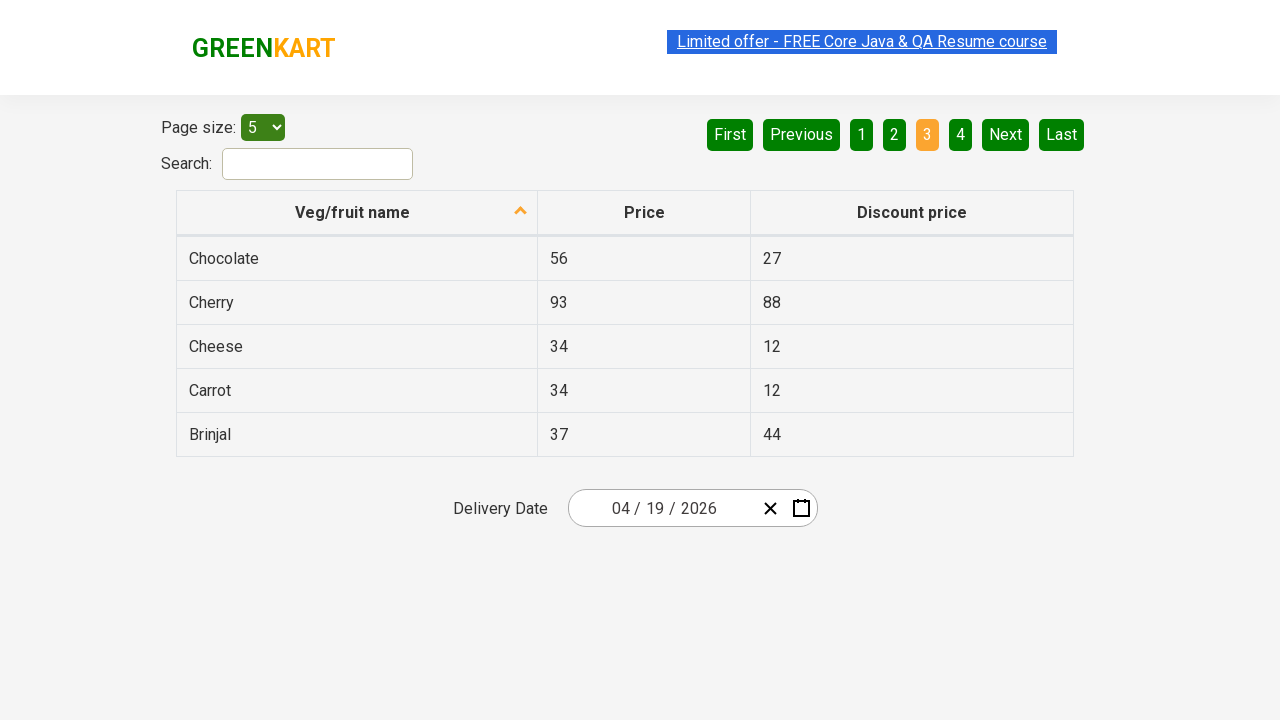